Tests clicking on the shop navigation link and verifying navigation to the products page

Starting URL: https://webshop-agil-testautomatiserare.netlify.app/checkout

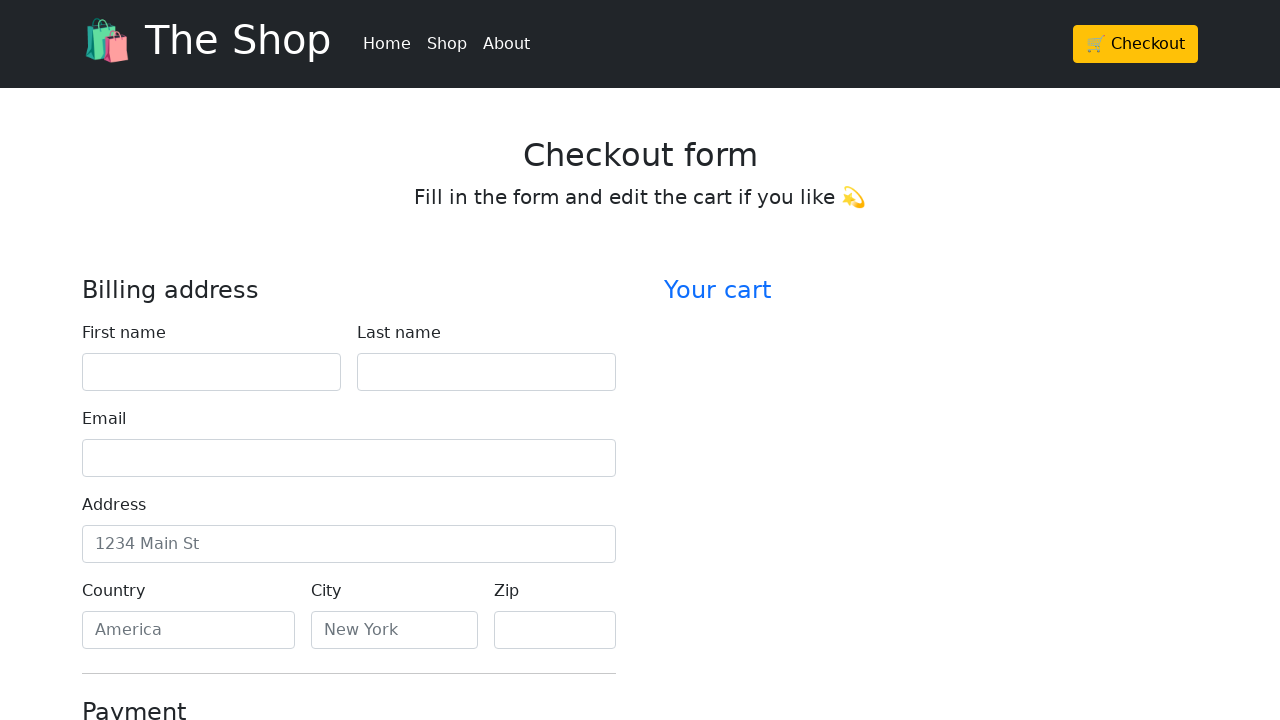

Clicked on shop navigation link at (447, 44) on (//*[@class='nav-link px-2 text-white'])[2]
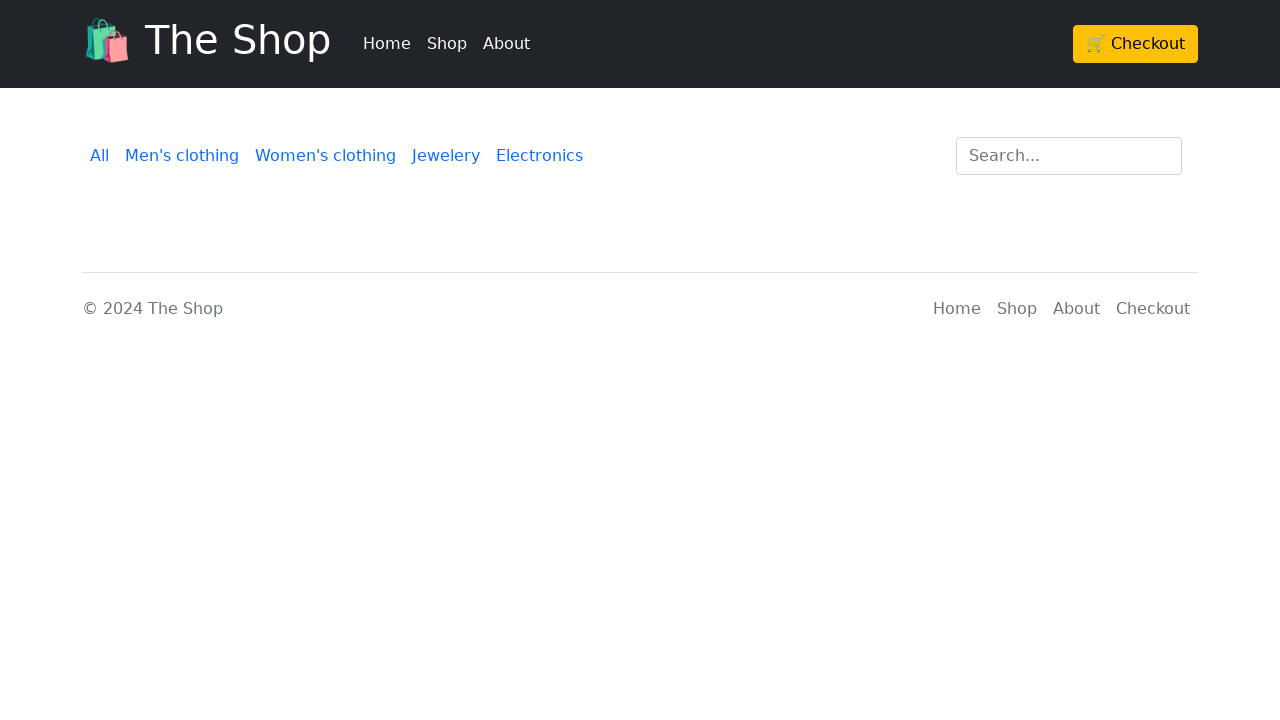

Navigated to products page successfully
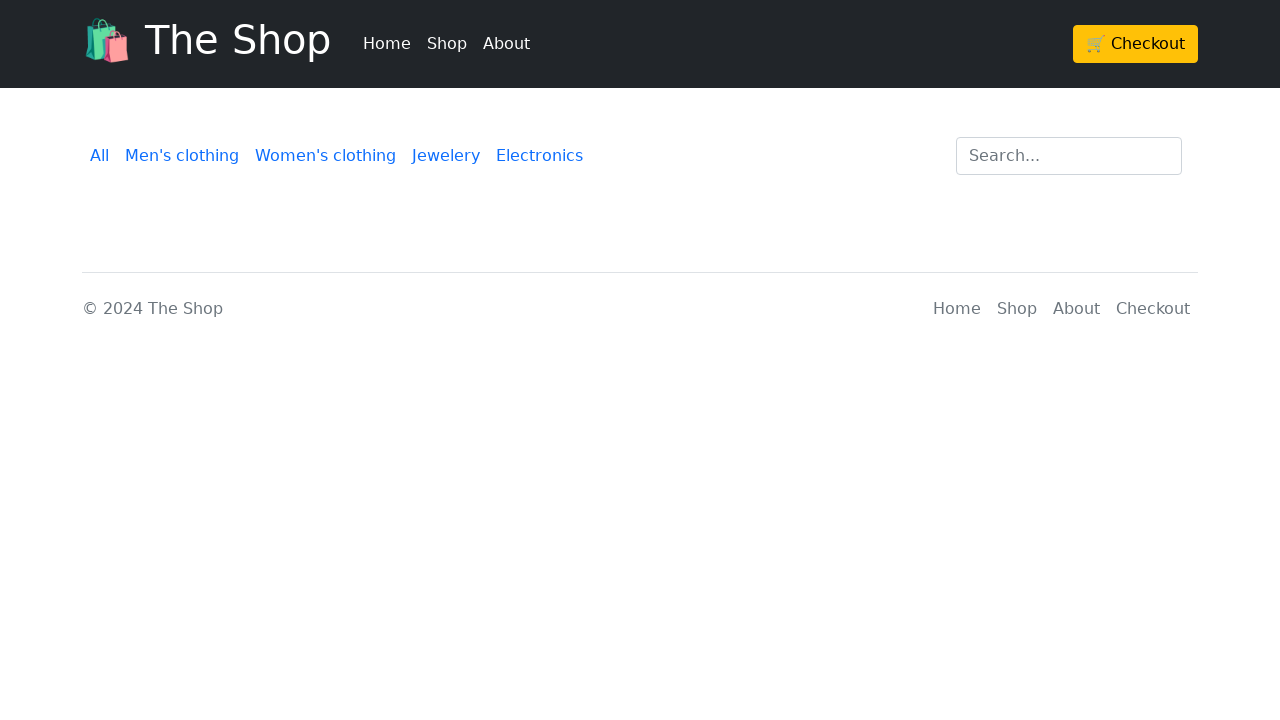

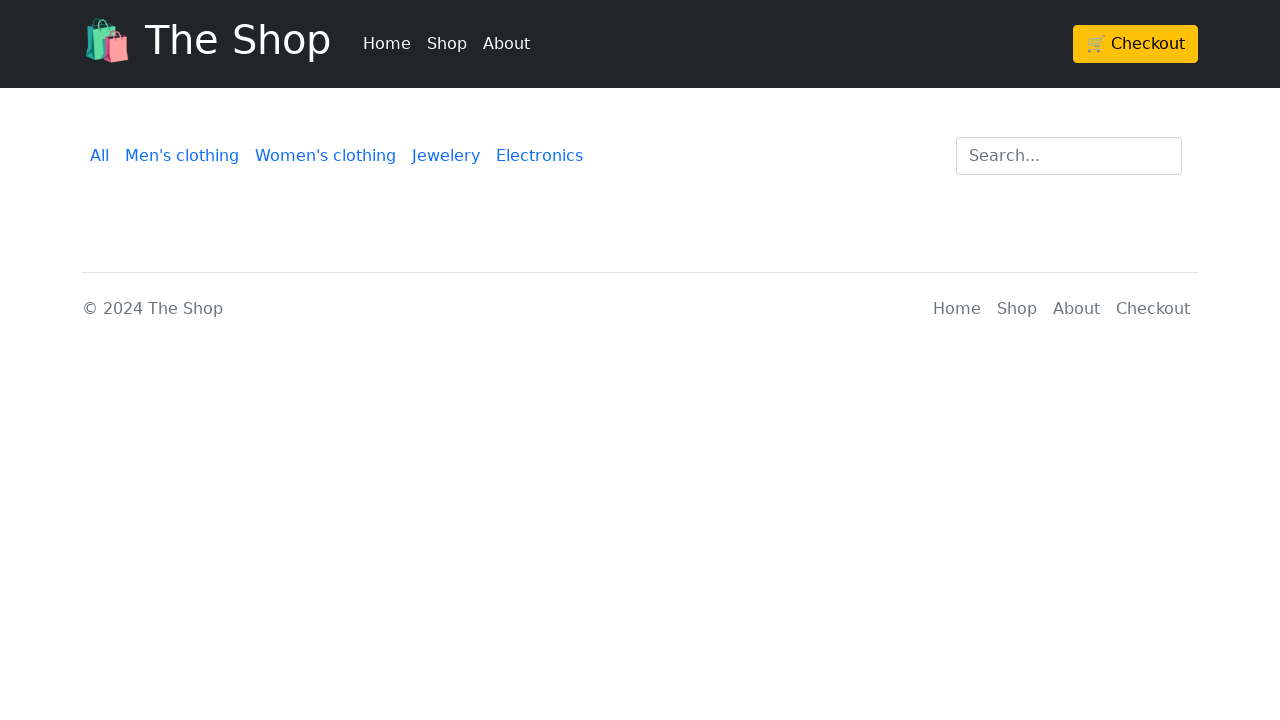